Tests dropdown selection functionality by selecting an option from a dropdown menu and verifying if it's a multi-select dropdown

Starting URL: https://the-internet.herokuapp.com/dropdown

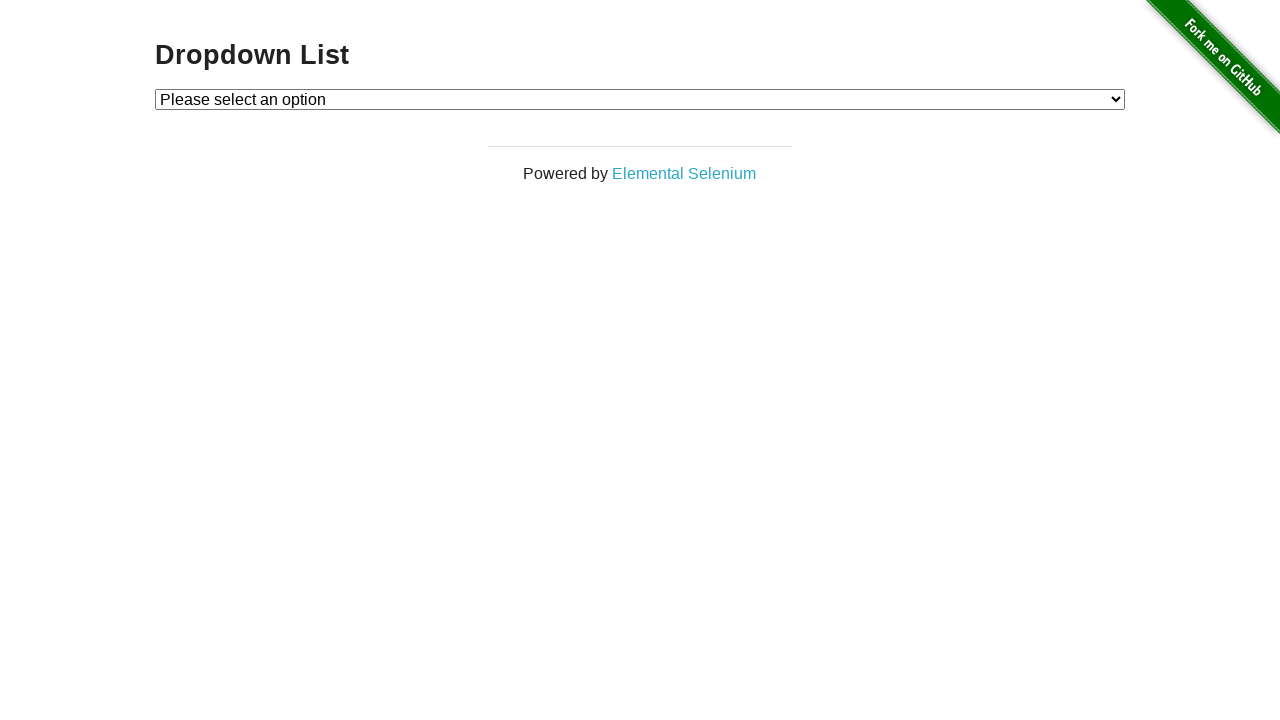

Located dropdown element with id 'dropdown'
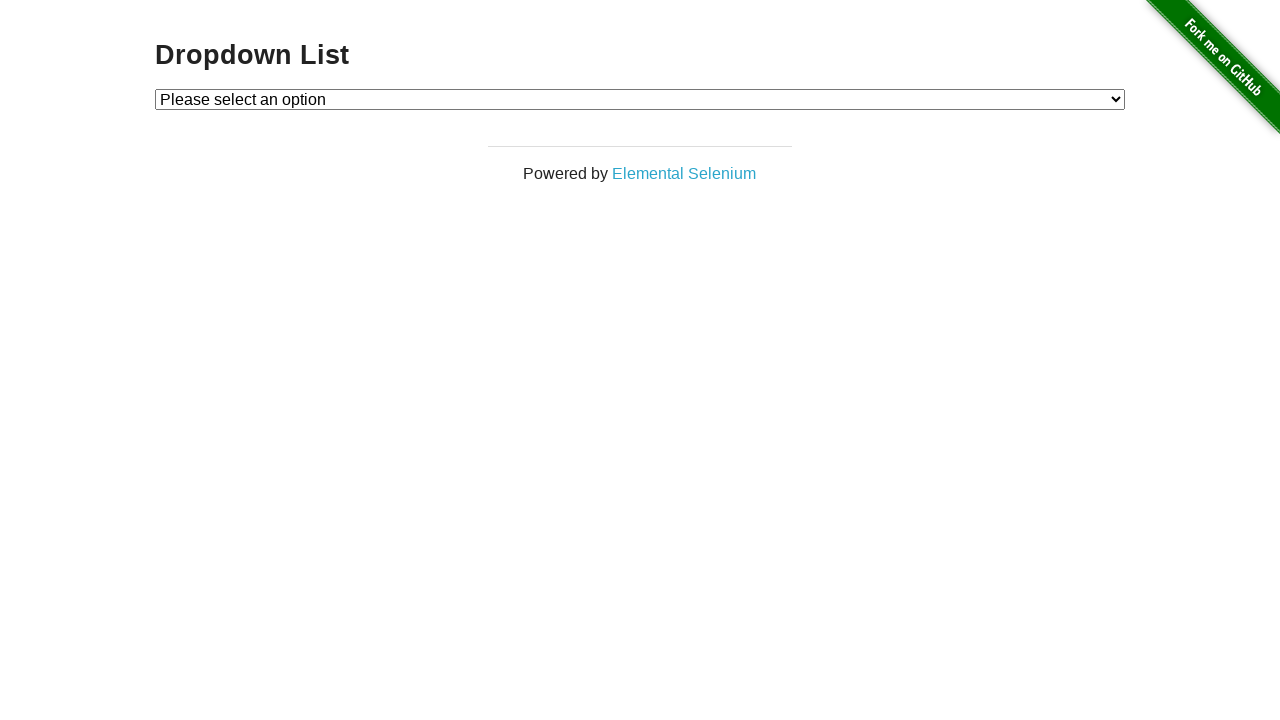

Selected option at index 1 from dropdown on #dropdown
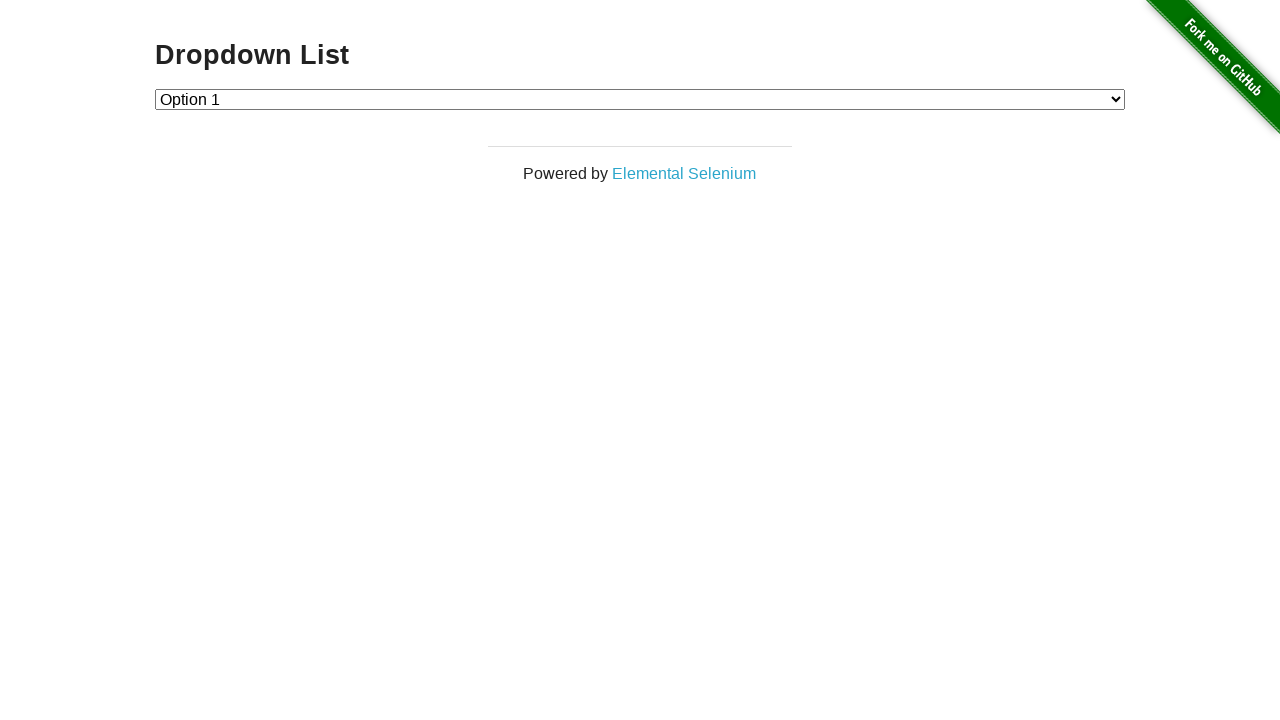

Evaluated dropdown element to check if it supports multiple selections
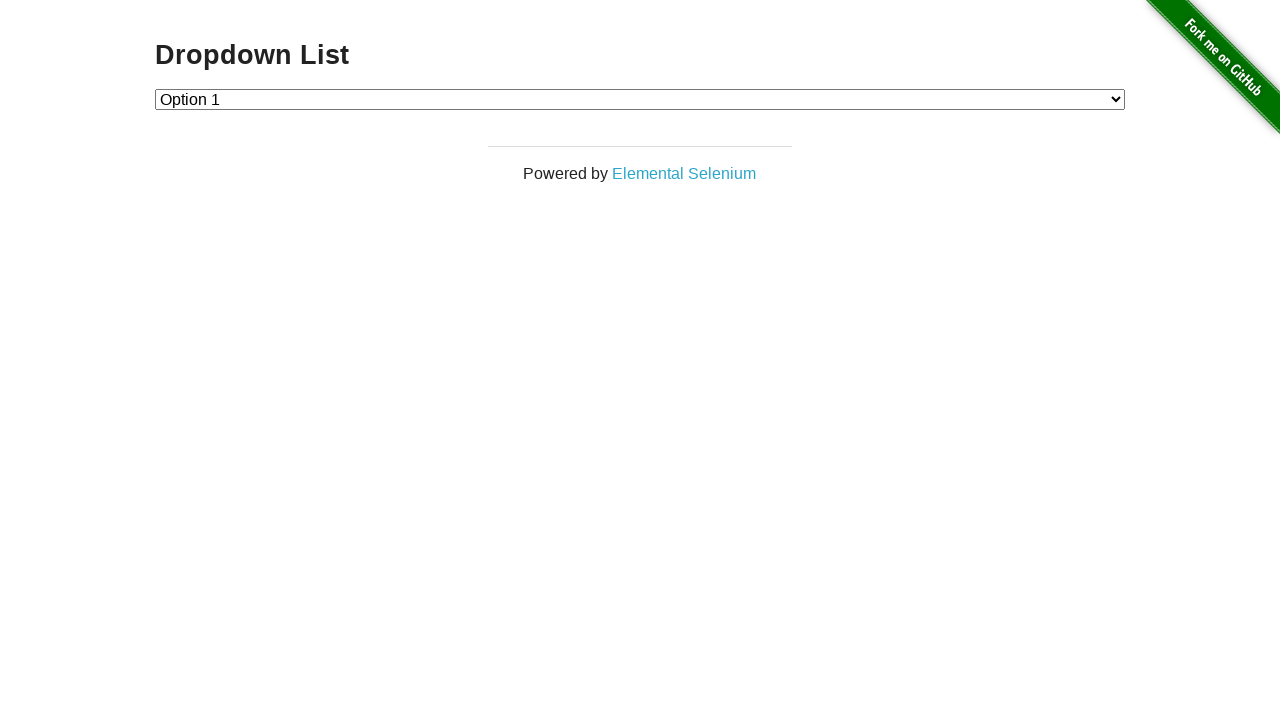

Verified dropdown does not support multiple selections
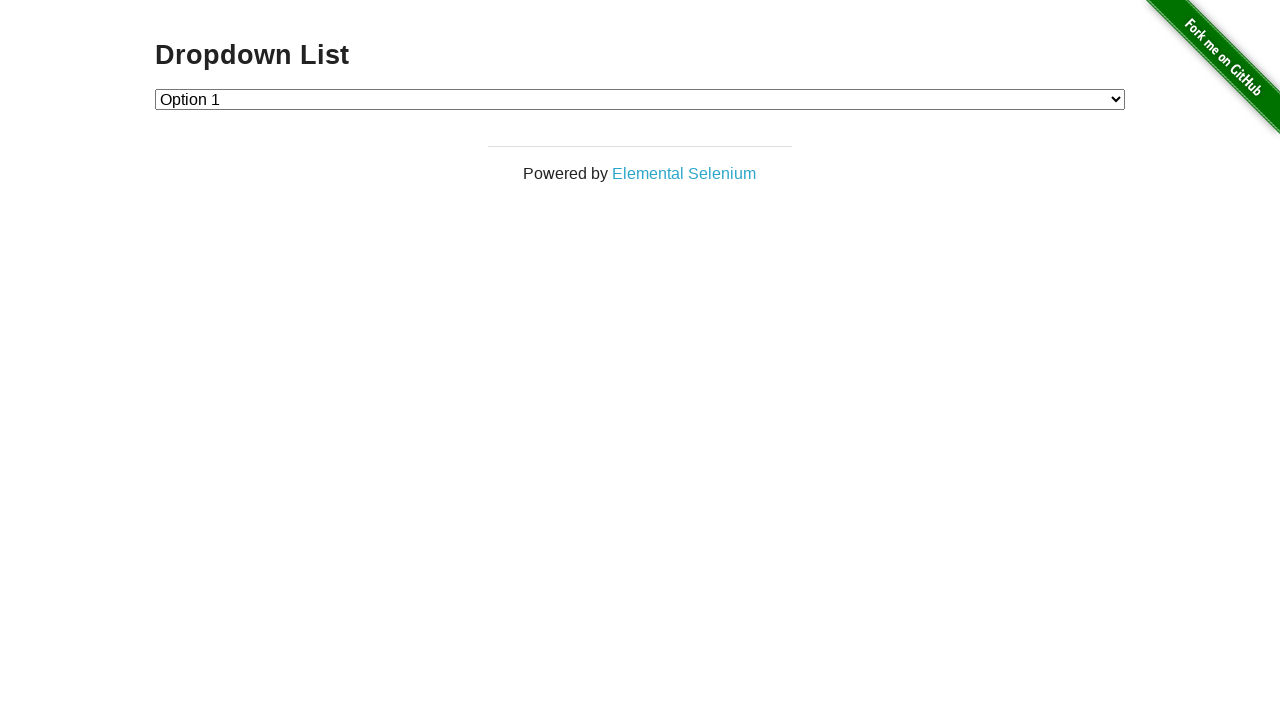

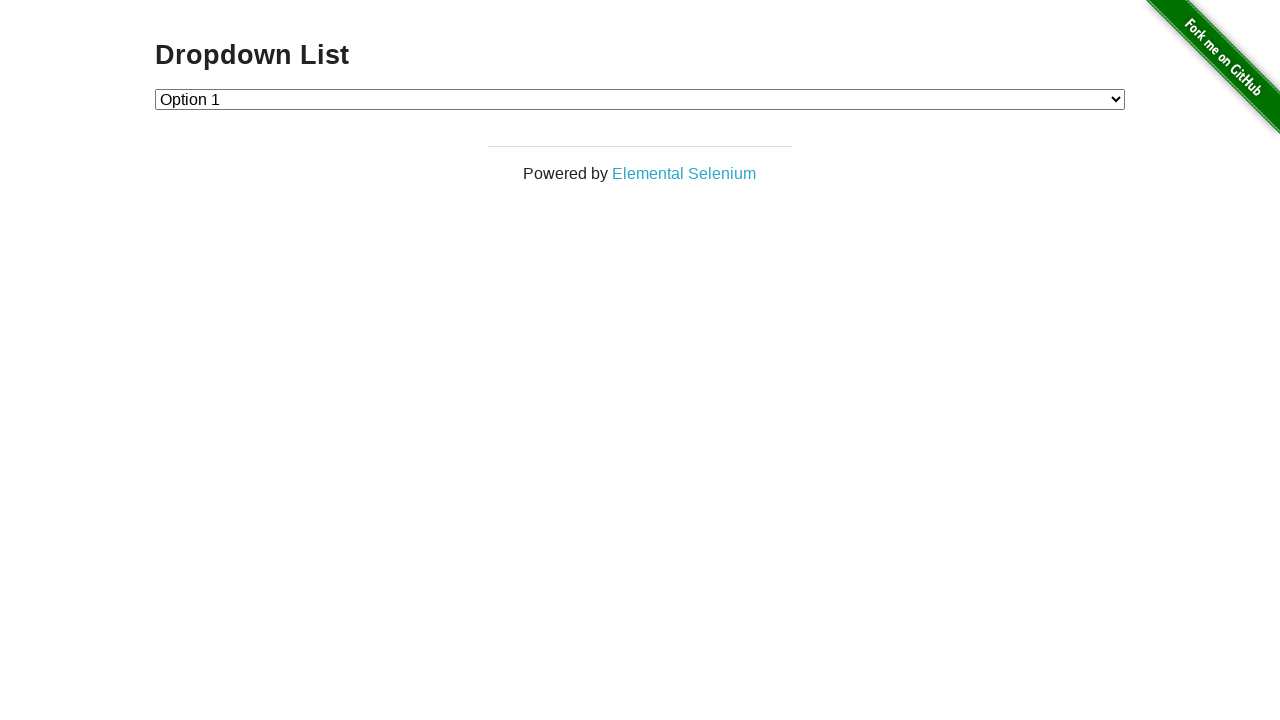